Navigates to Hepsiburada homepage and takes a screenshot of the page

Starting URL: https://hepsiburada.com

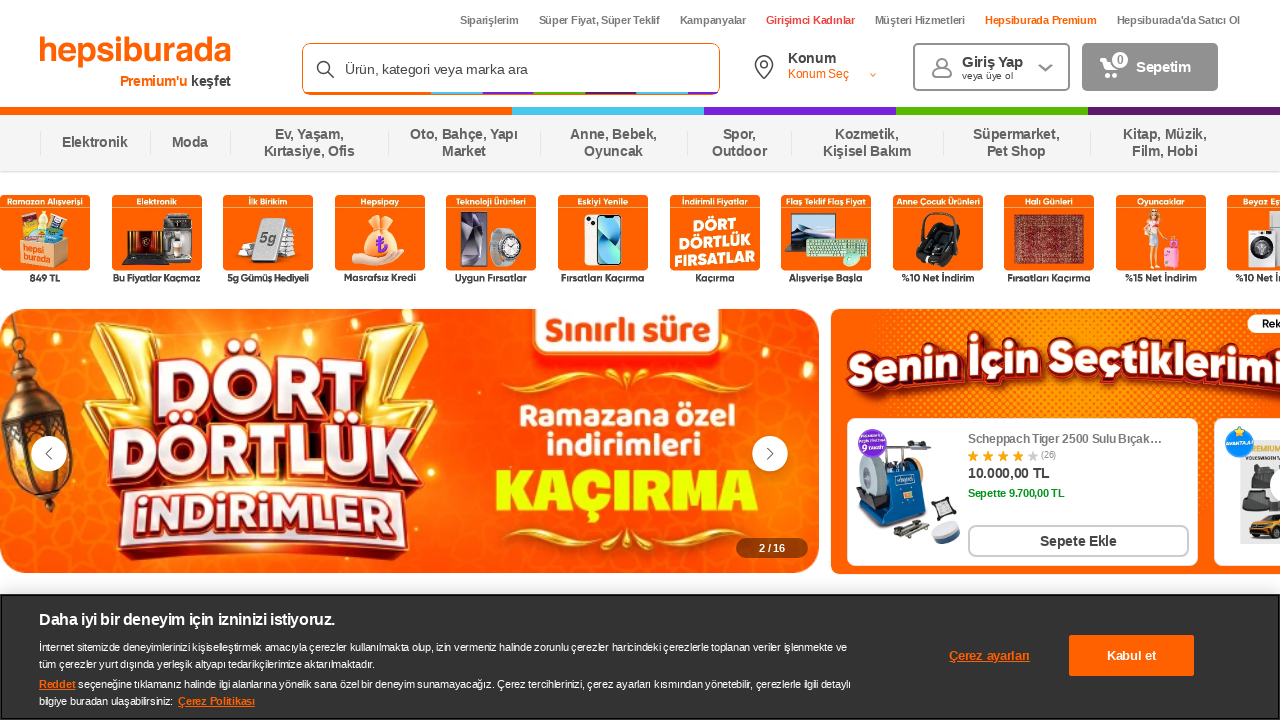

Navigated to Hepsiburada homepage
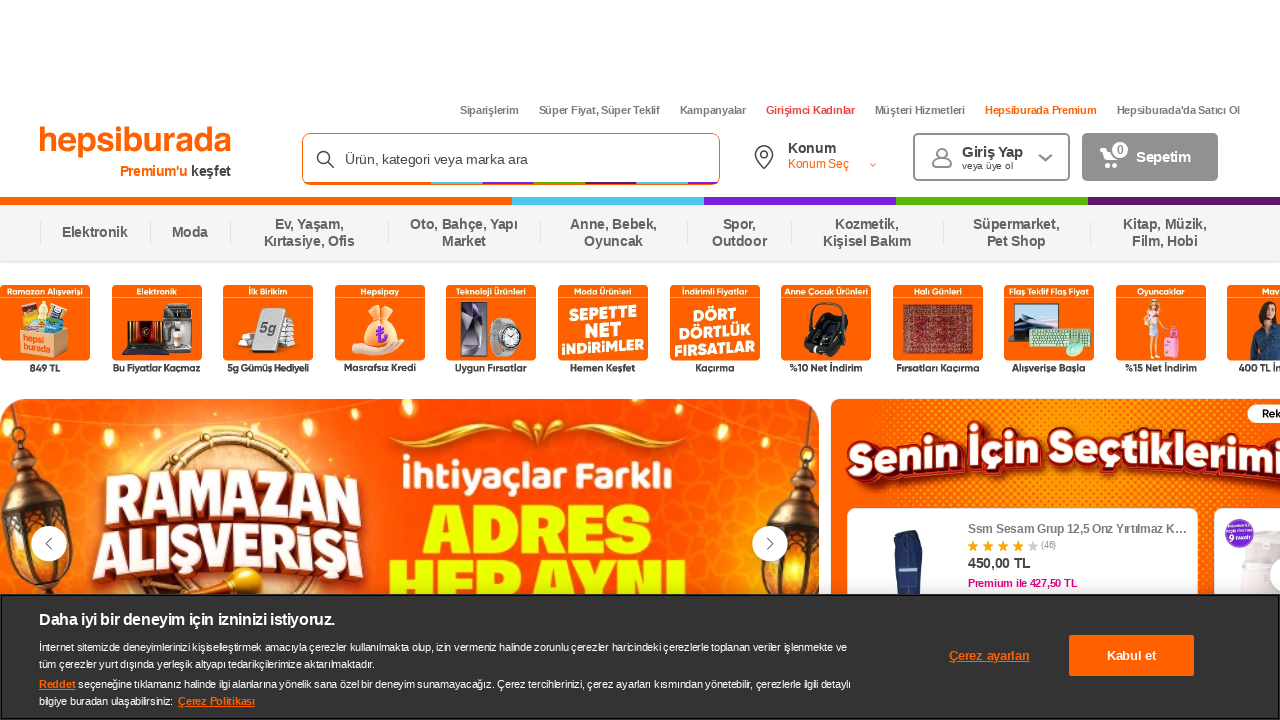

Waited for page to load completely (networkidle)
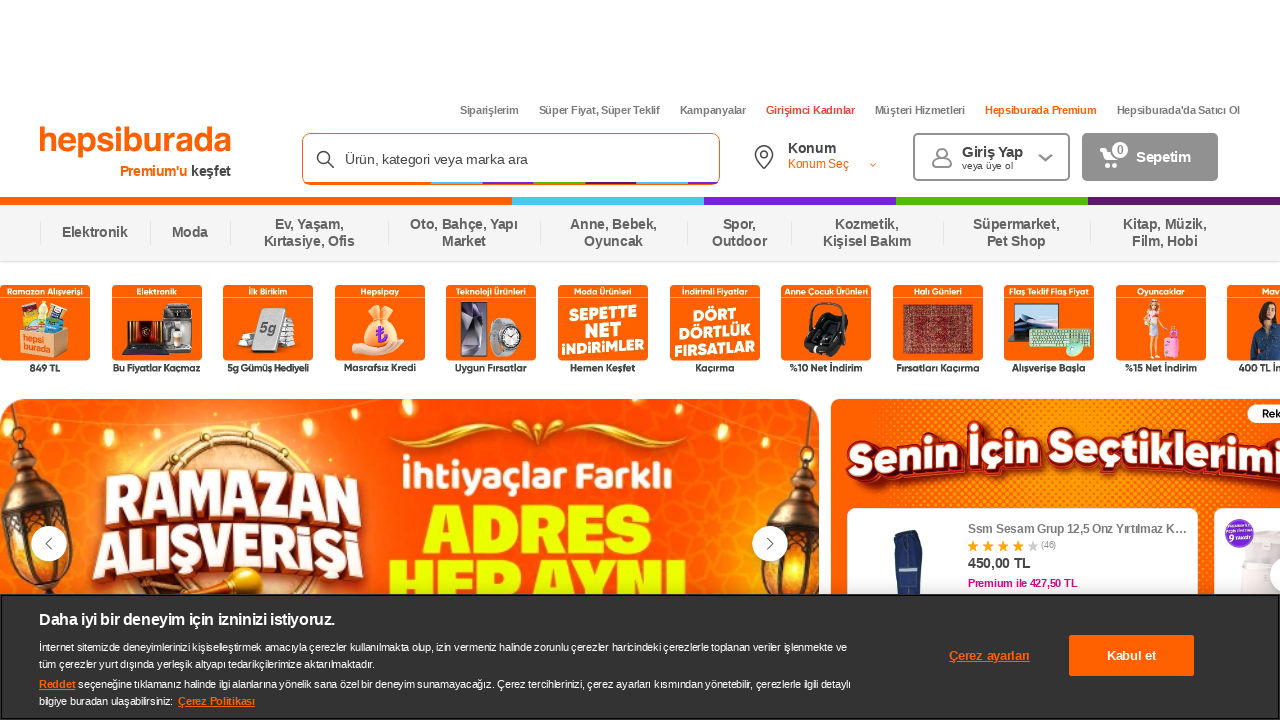

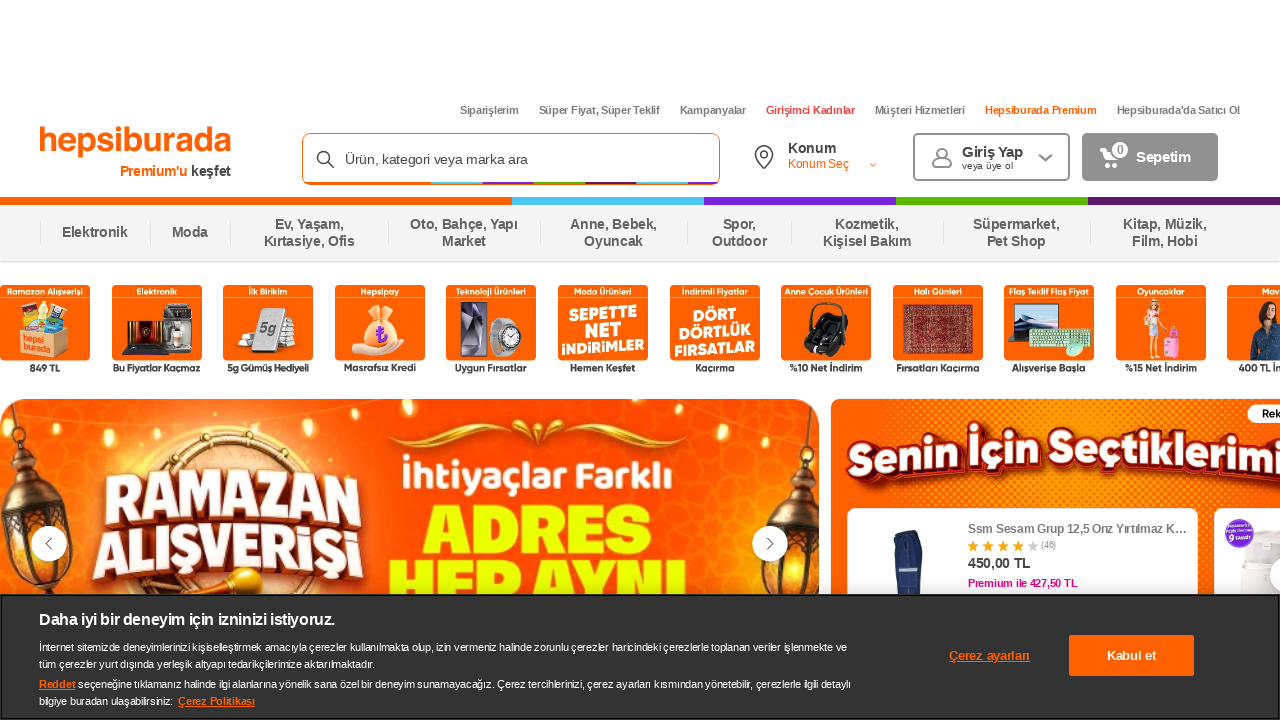